Tests slider widget by clicking on the slider and dragging it to change the value

Starting URL: https://demoqa.com/slider

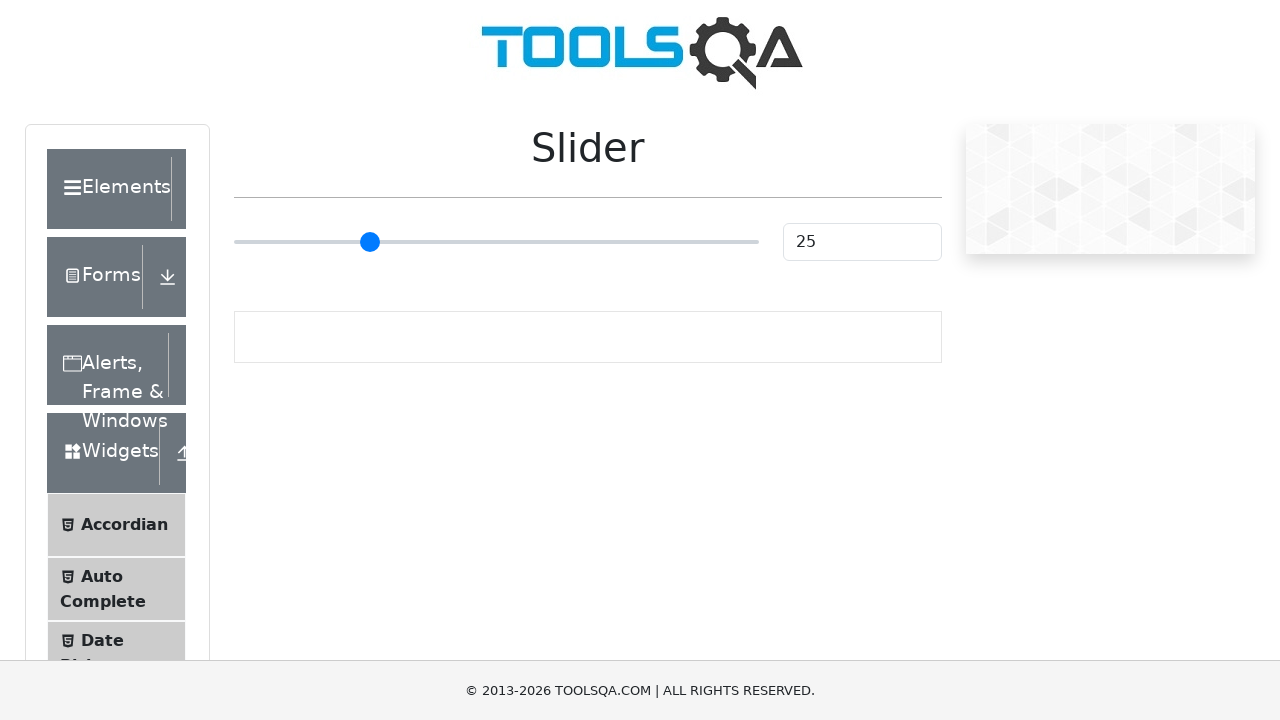

Clicked on the slider widget at (496, 242) on input.range-slider
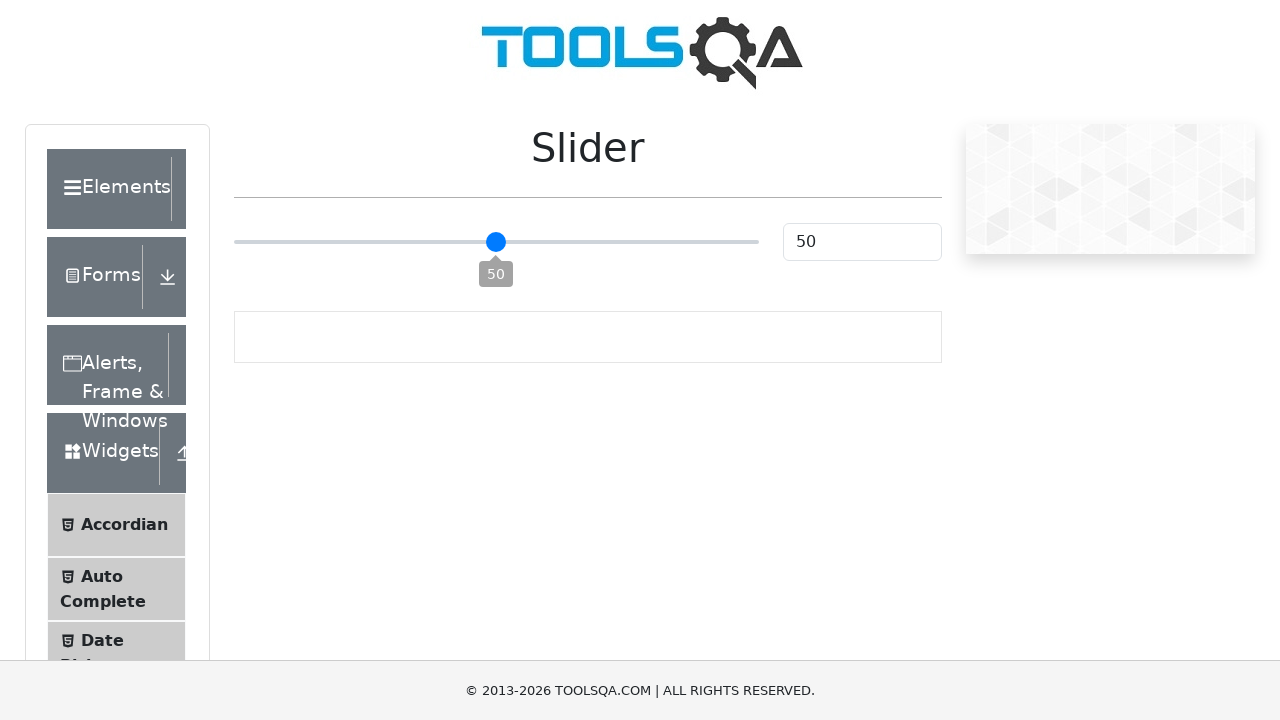

Moved mouse to slider center at (496, 242)
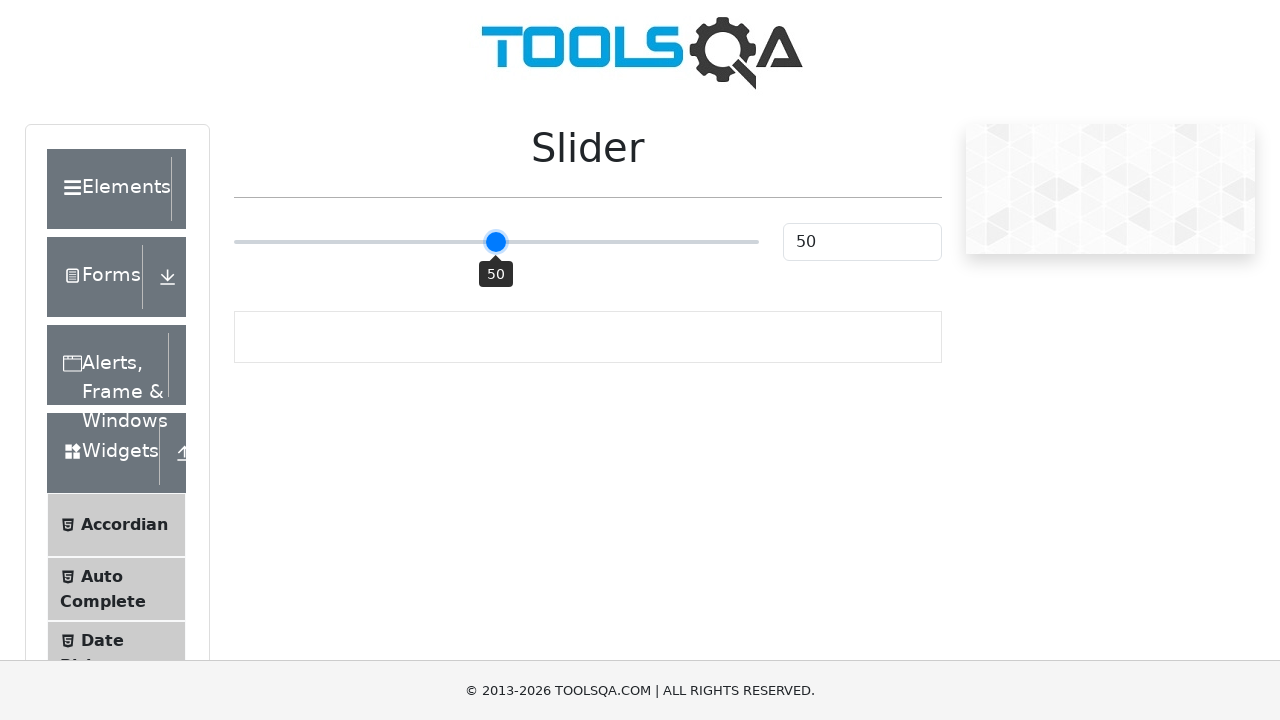

Mouse button pressed down on slider at (496, 242)
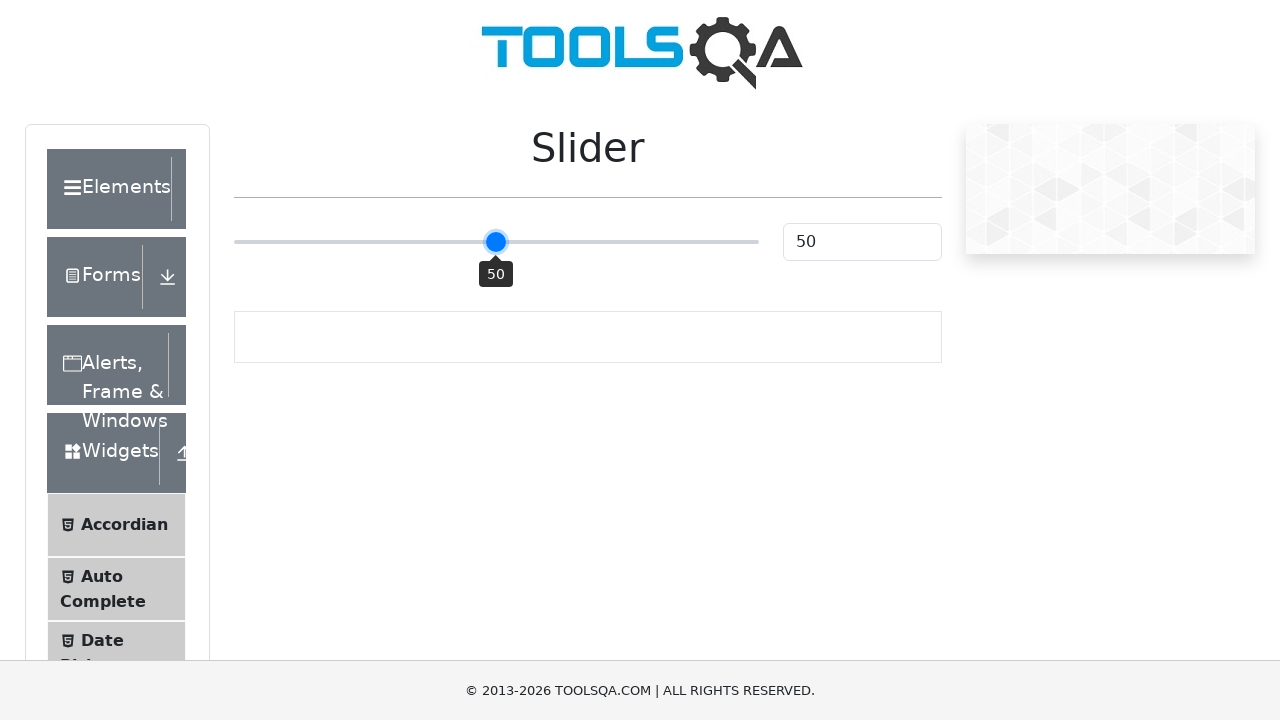

Dragged slider 70 pixels to the right at (566, 242)
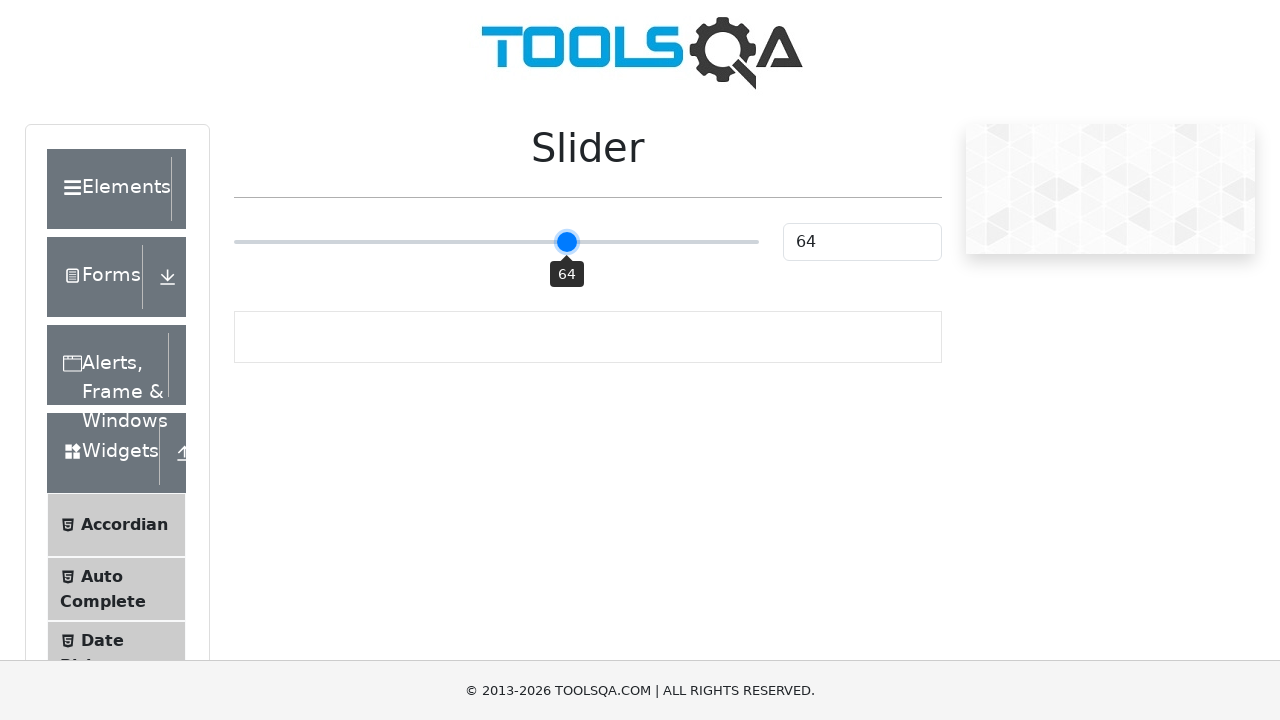

Released mouse button to complete slider drag at (566, 242)
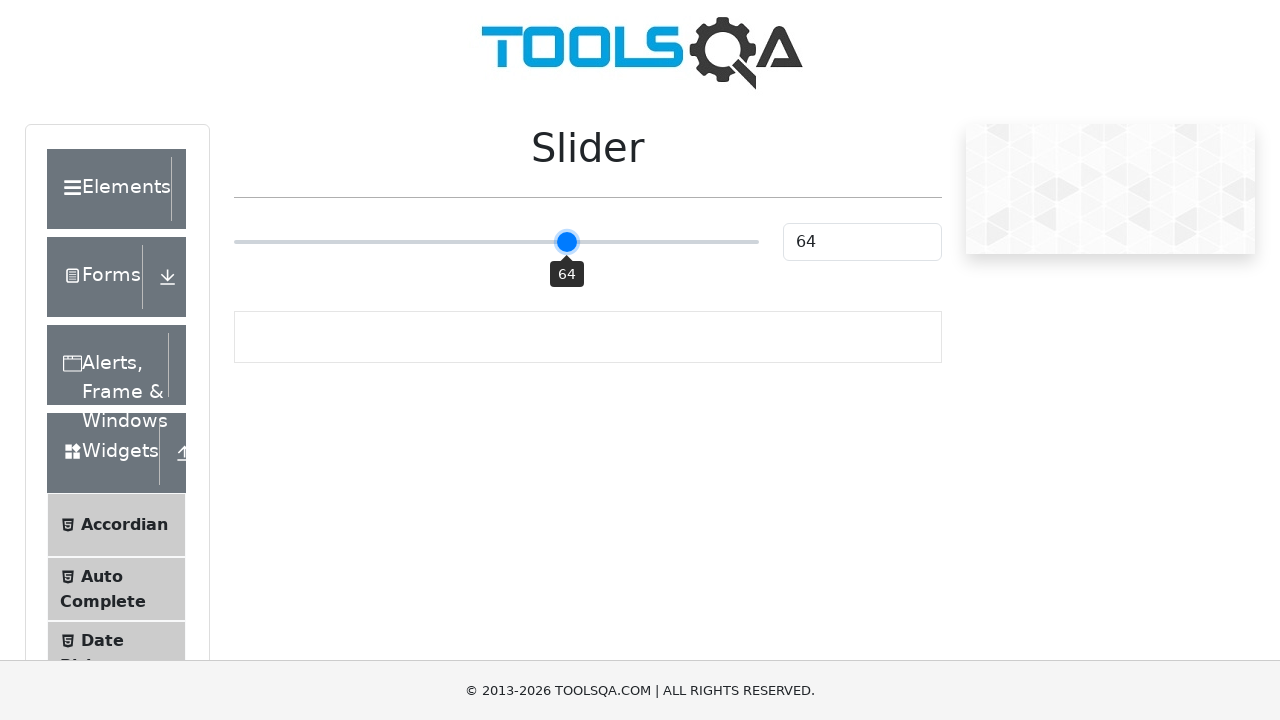

Retrieved slider value: 64
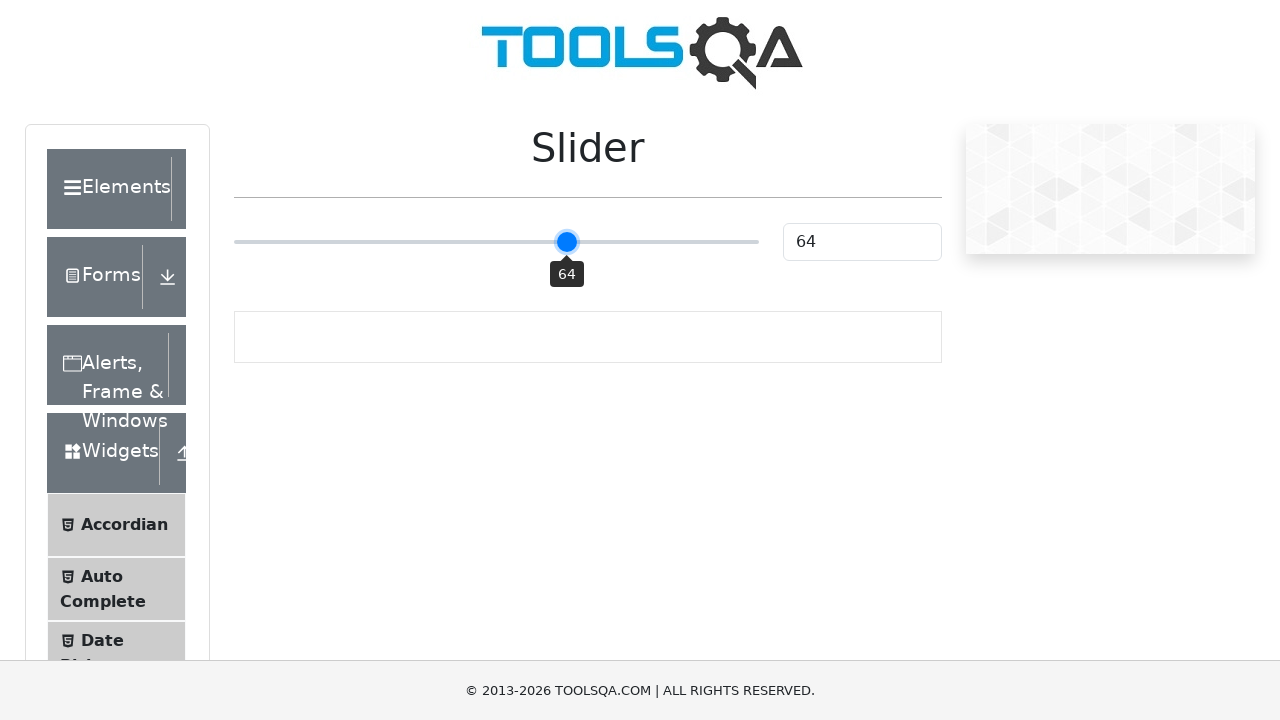

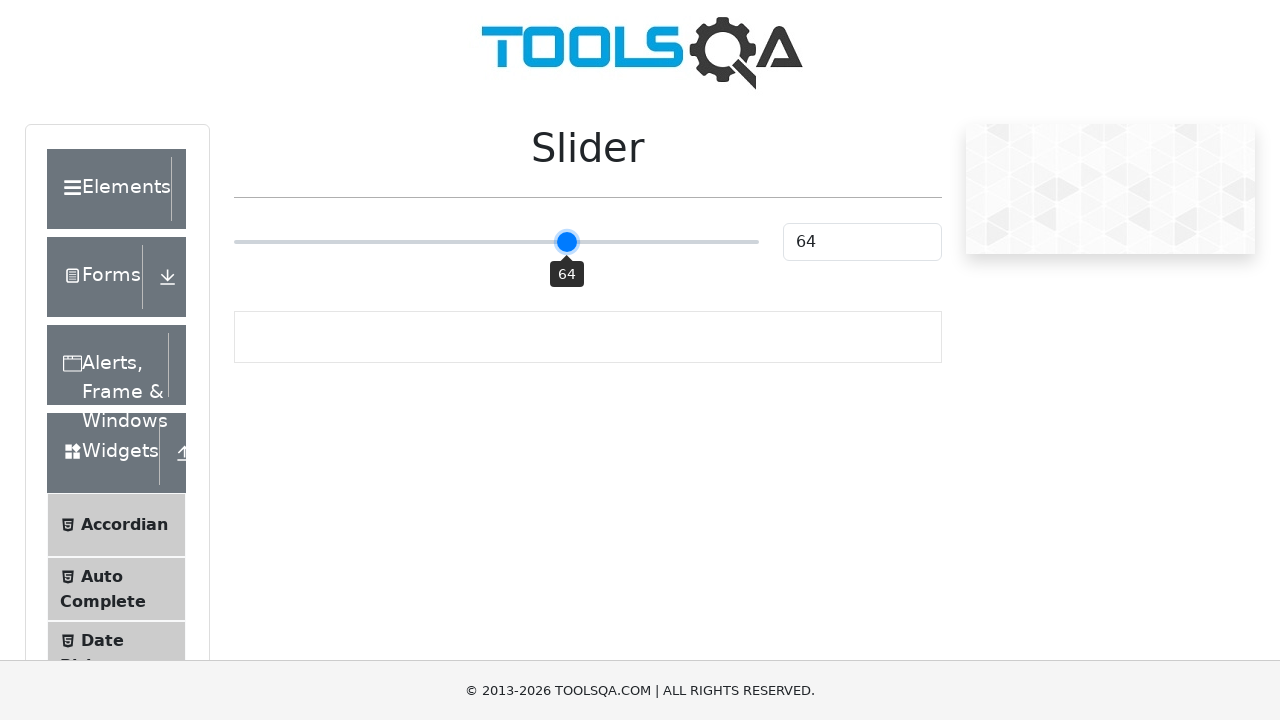